Tests an e-commerce site by searching for products with "ca", verifying results count, and adding specific items to cart

Starting URL: https://rahulshettyacademy.com/seleniumPractise/#/

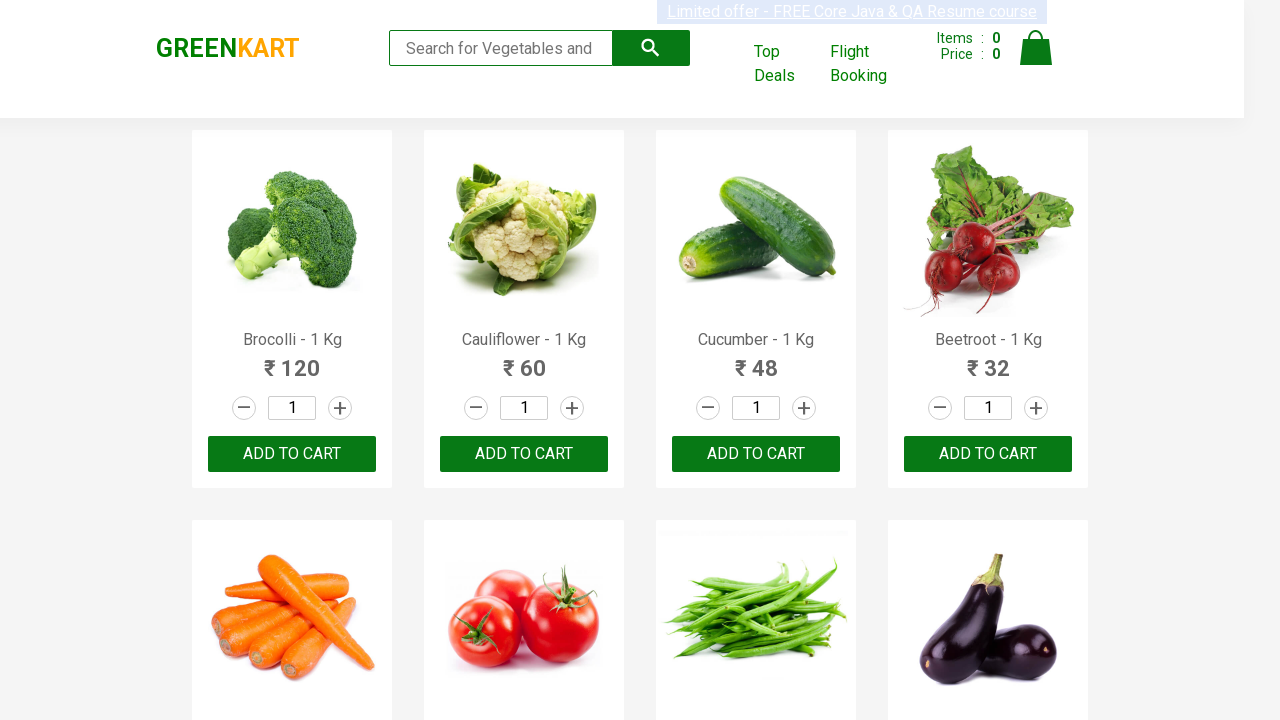

Filled search field with 'ca' on .search-keyword
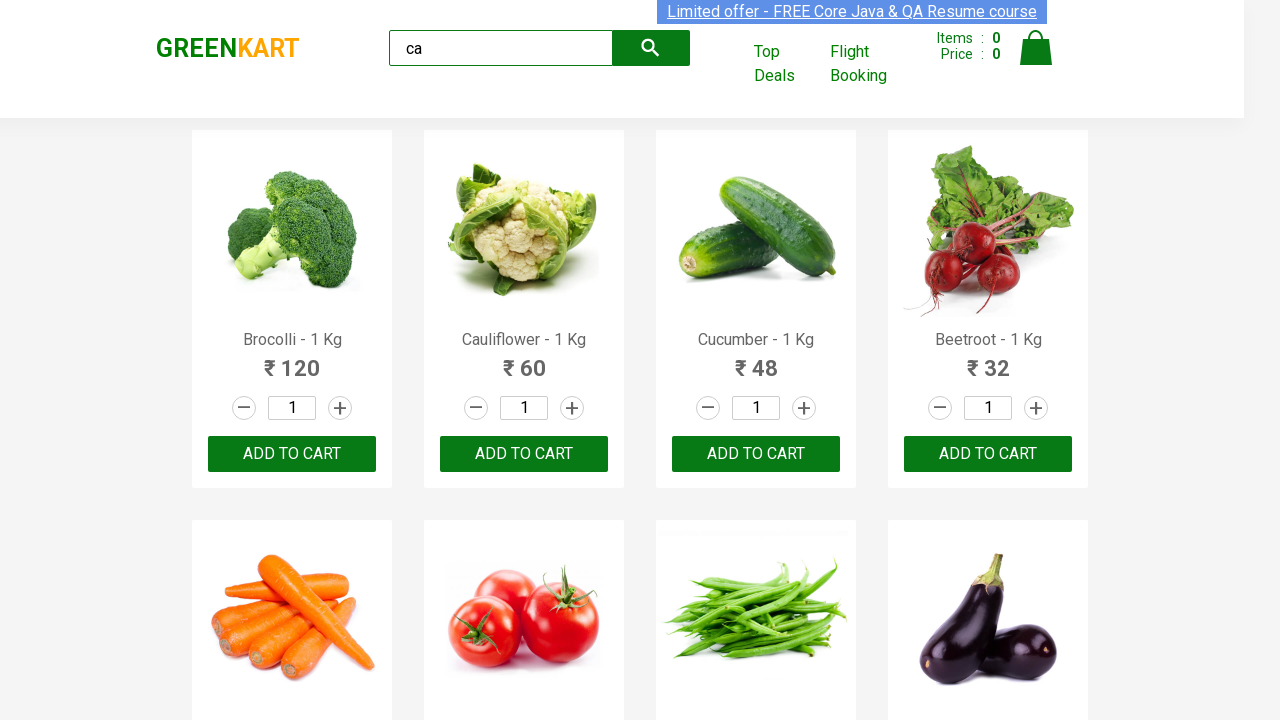

Waited for products to filter (2000ms)
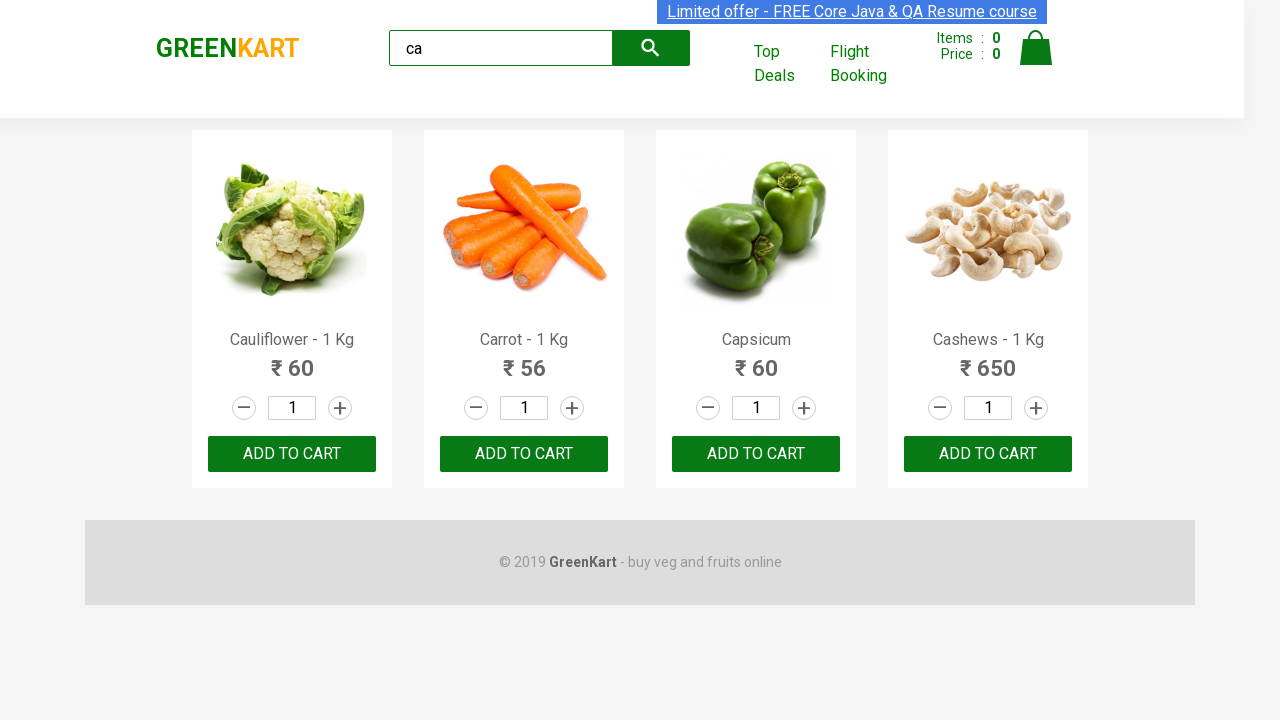

Verified 4 visible products are displayed
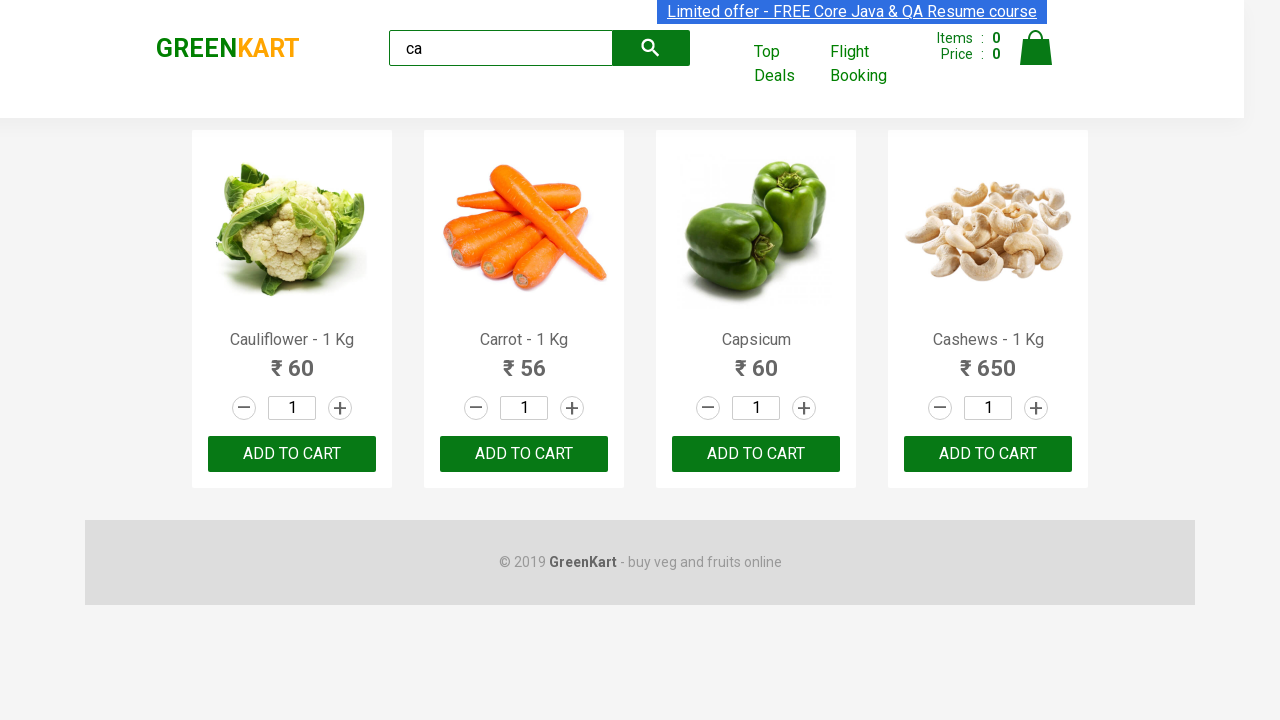

Clicked 'ADD TO CART' for the third product at (756, 454) on .products .product >> nth=2 >> internal:text="ADD TO CART"i
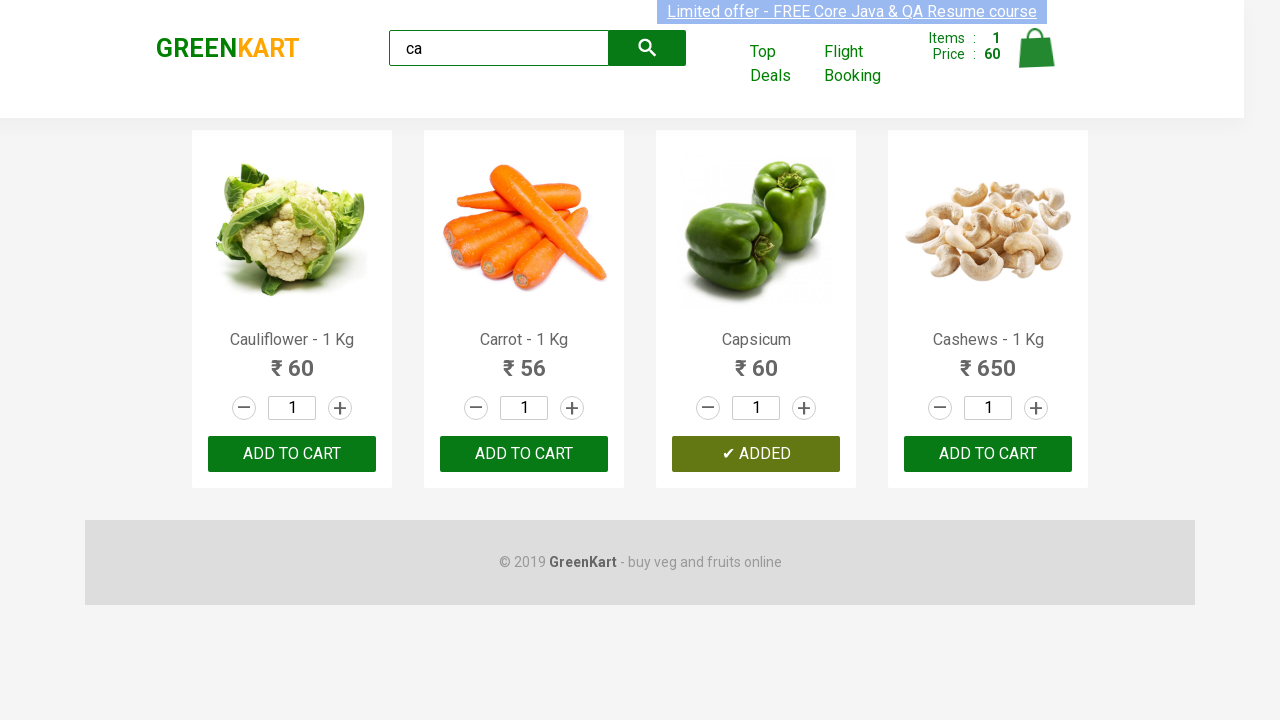

Found and clicked 'ADD TO CART' for Cashews product at (988, 454) on .products .product >> nth=3 >> button
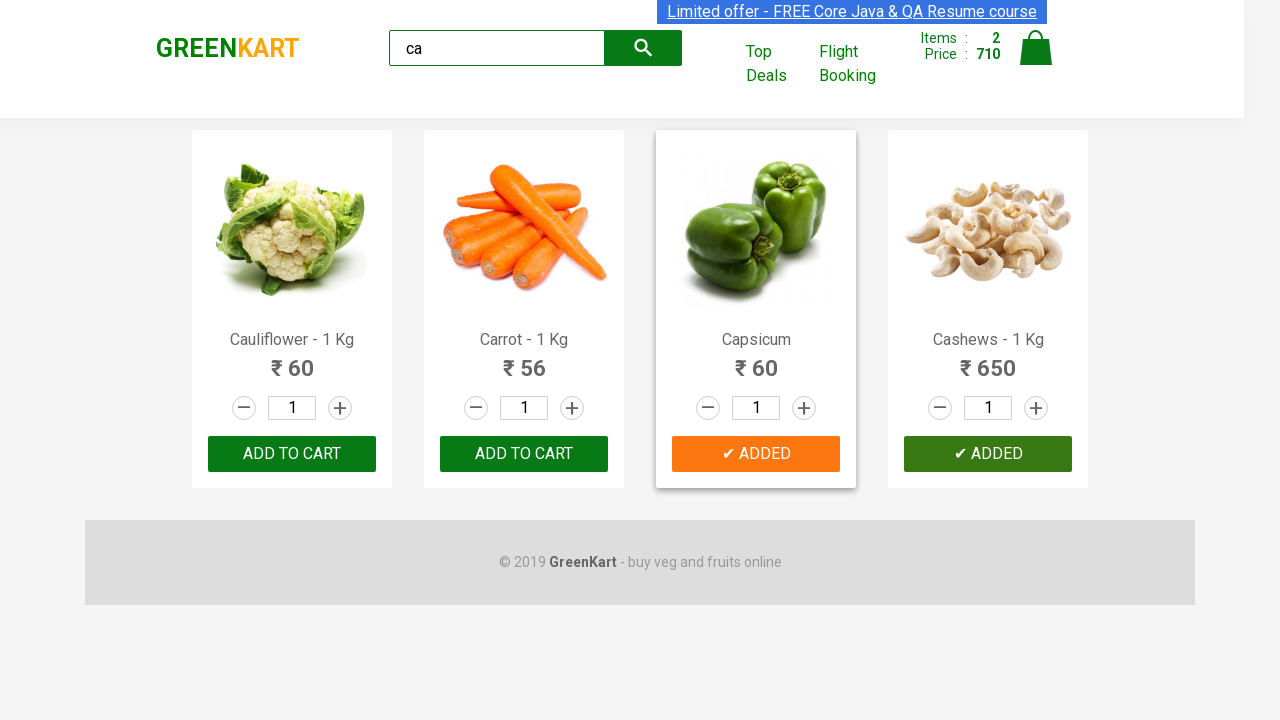

Verified brand text is 'GREENKART'
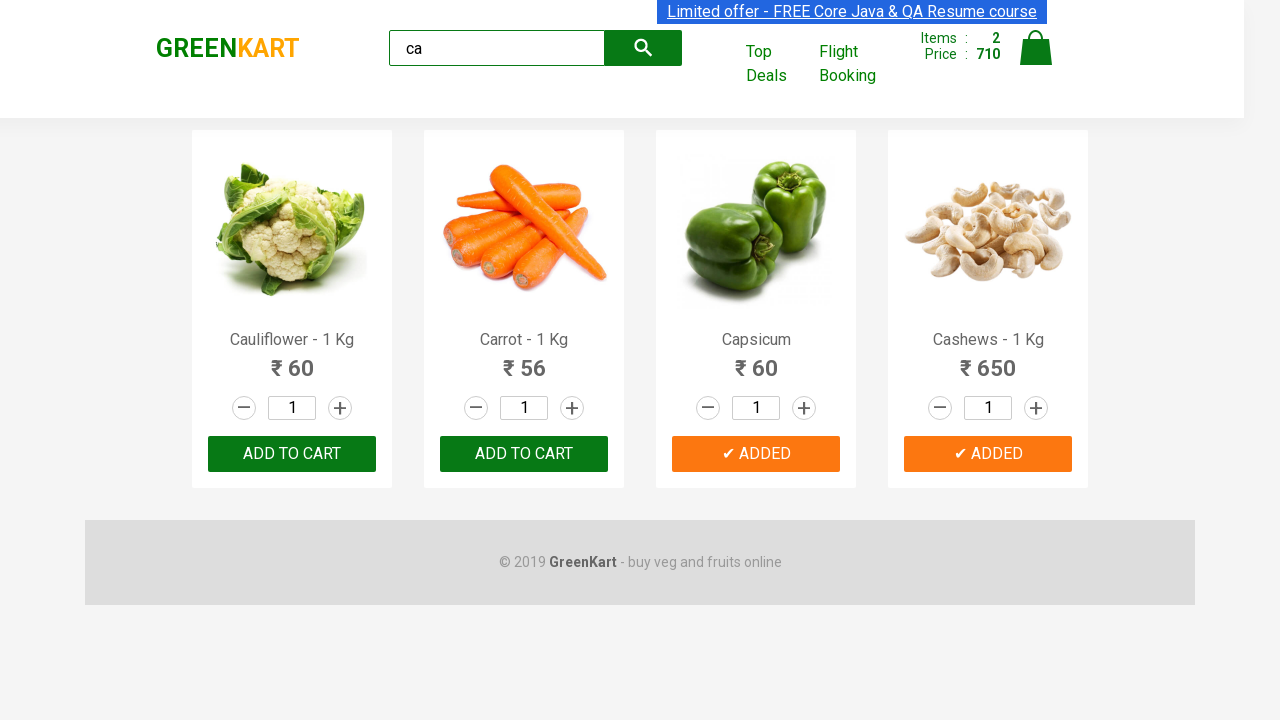

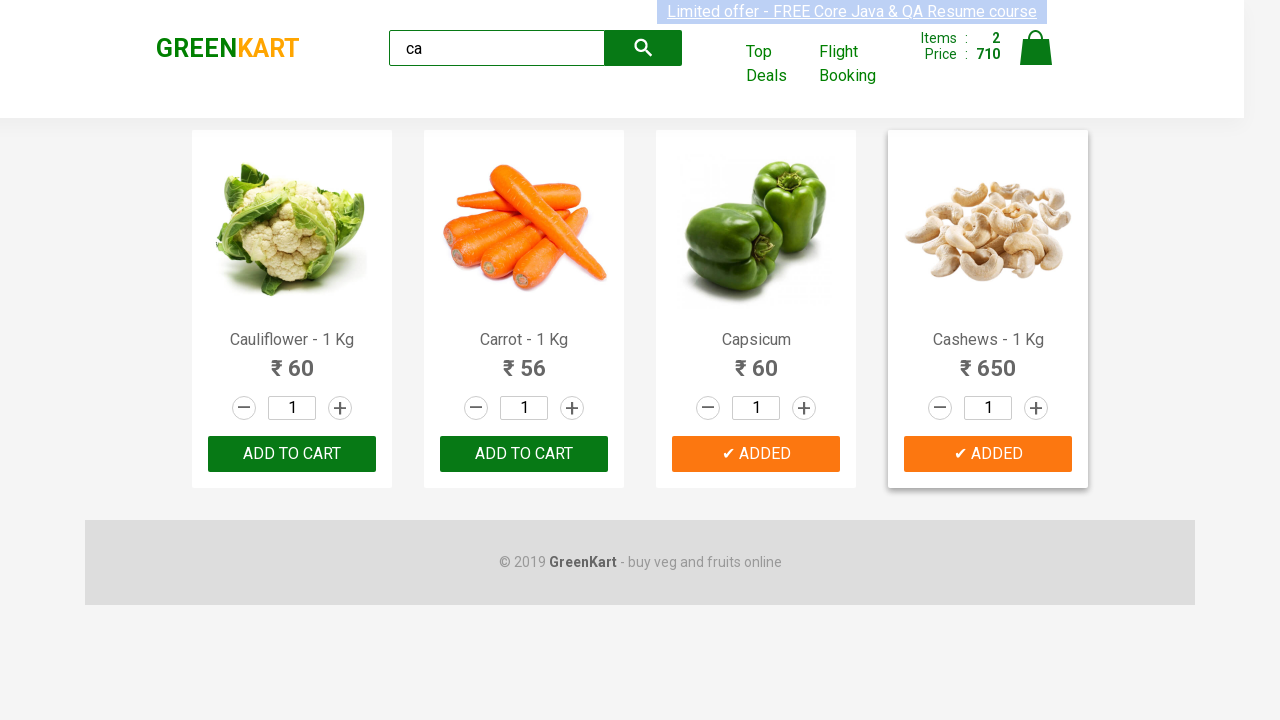